Tests filtering to display only active (incomplete) items

Starting URL: https://demo.playwright.dev/todomvc

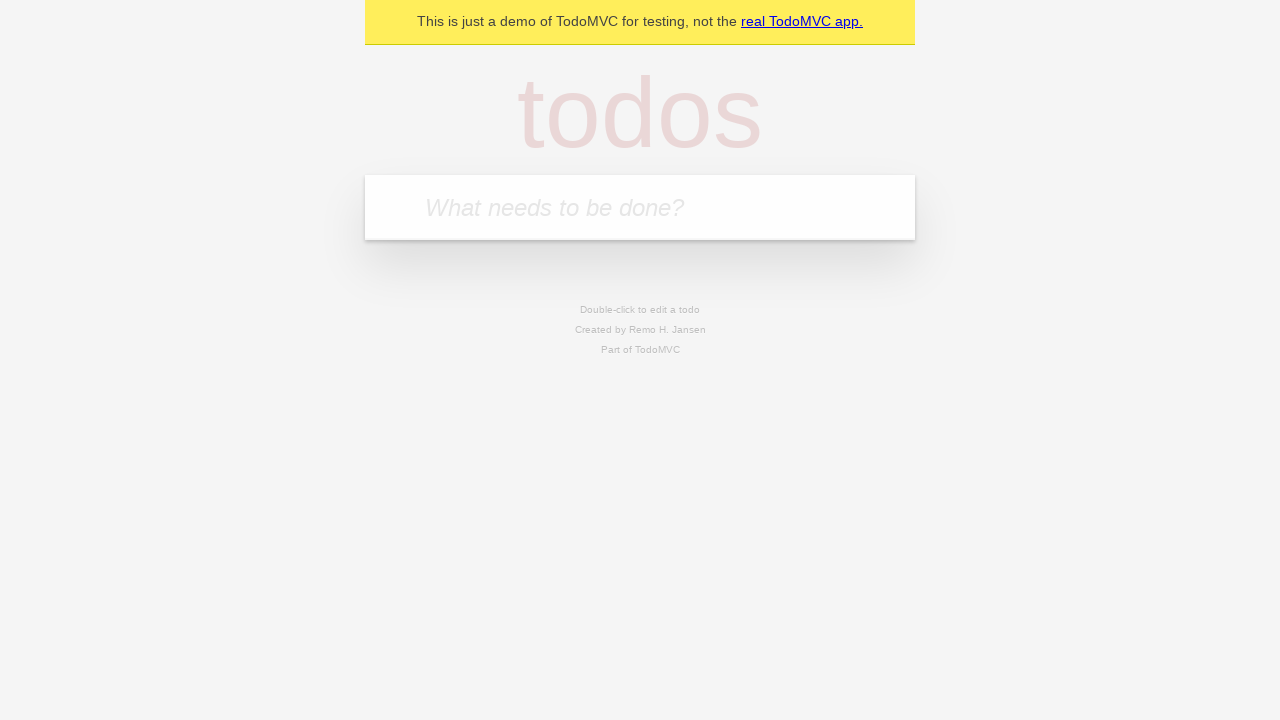

Located the 'What needs to be done?' input field
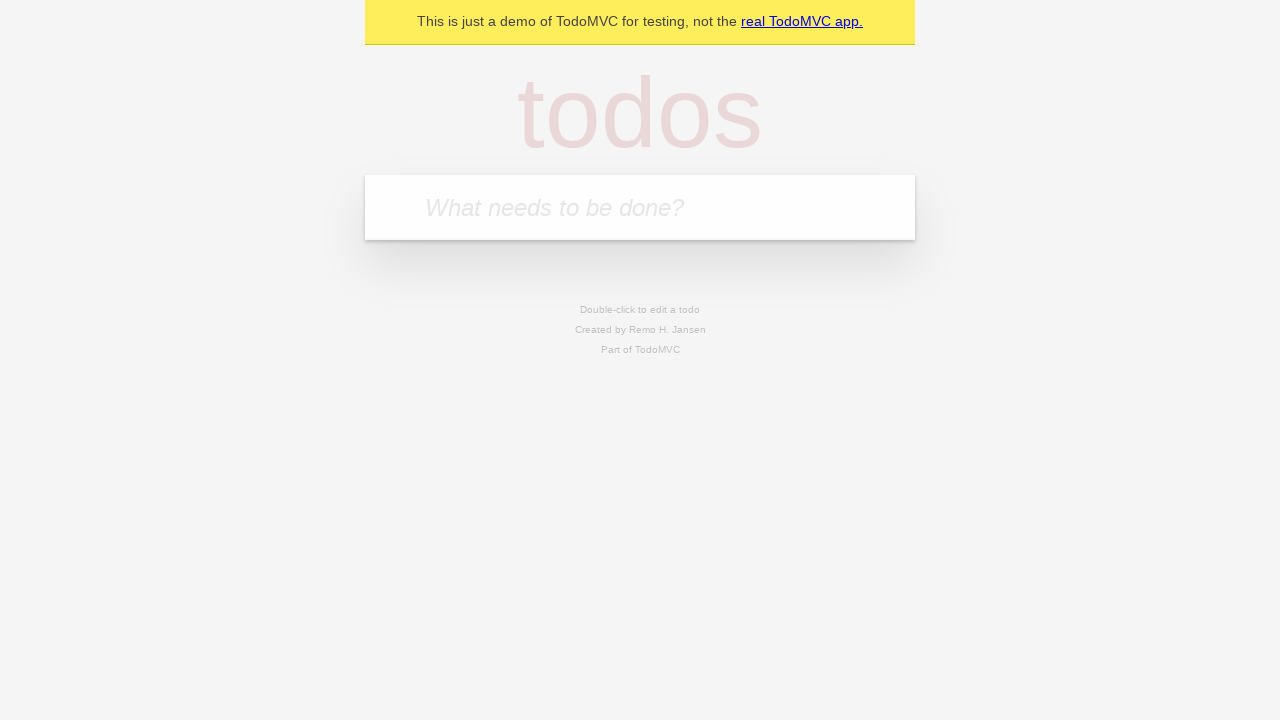

Filled first todo: 'buy some cheese' on internal:attr=[placeholder="What needs to be done?"i]
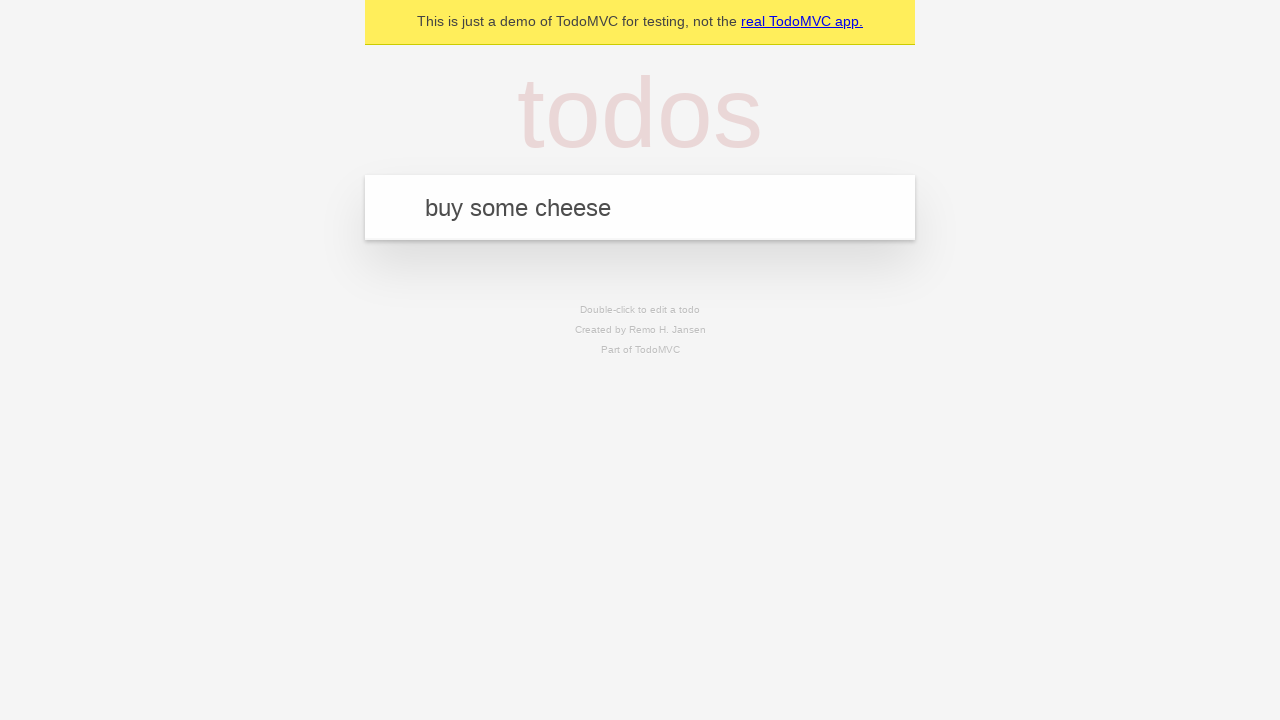

Pressed Enter to create first todo item on internal:attr=[placeholder="What needs to be done?"i]
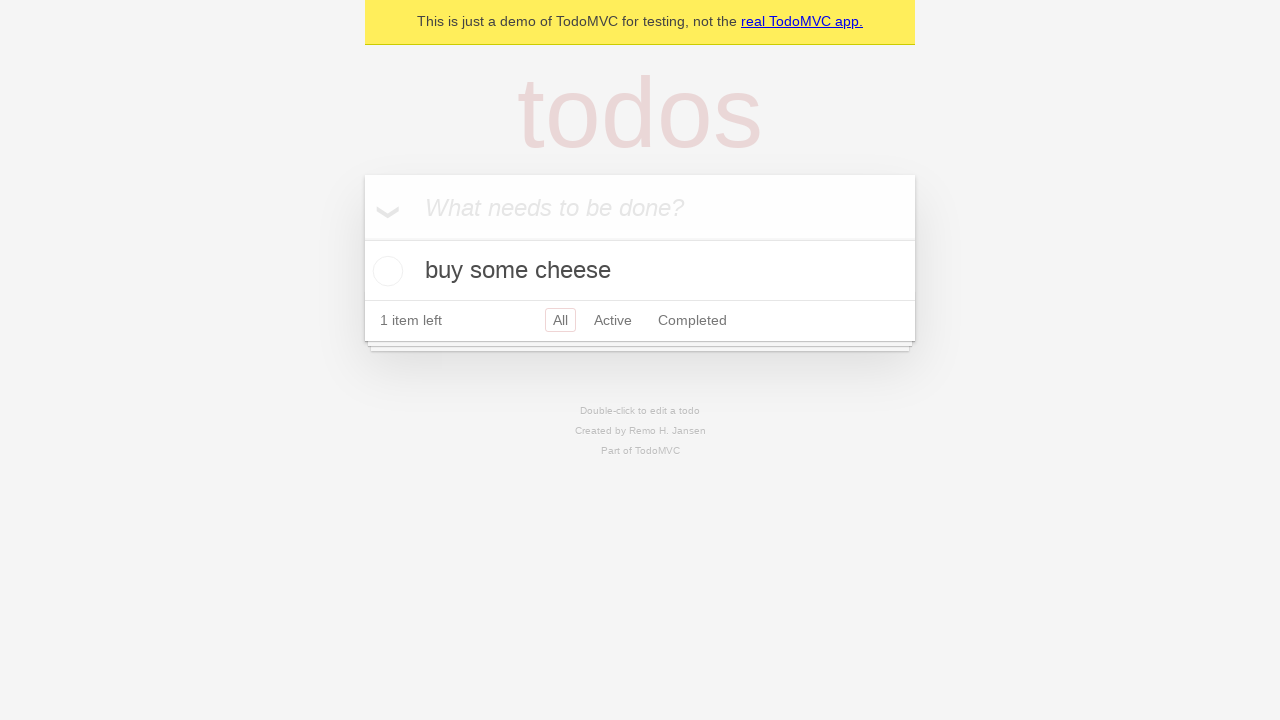

Filled second todo: 'feed the cat' on internal:attr=[placeholder="What needs to be done?"i]
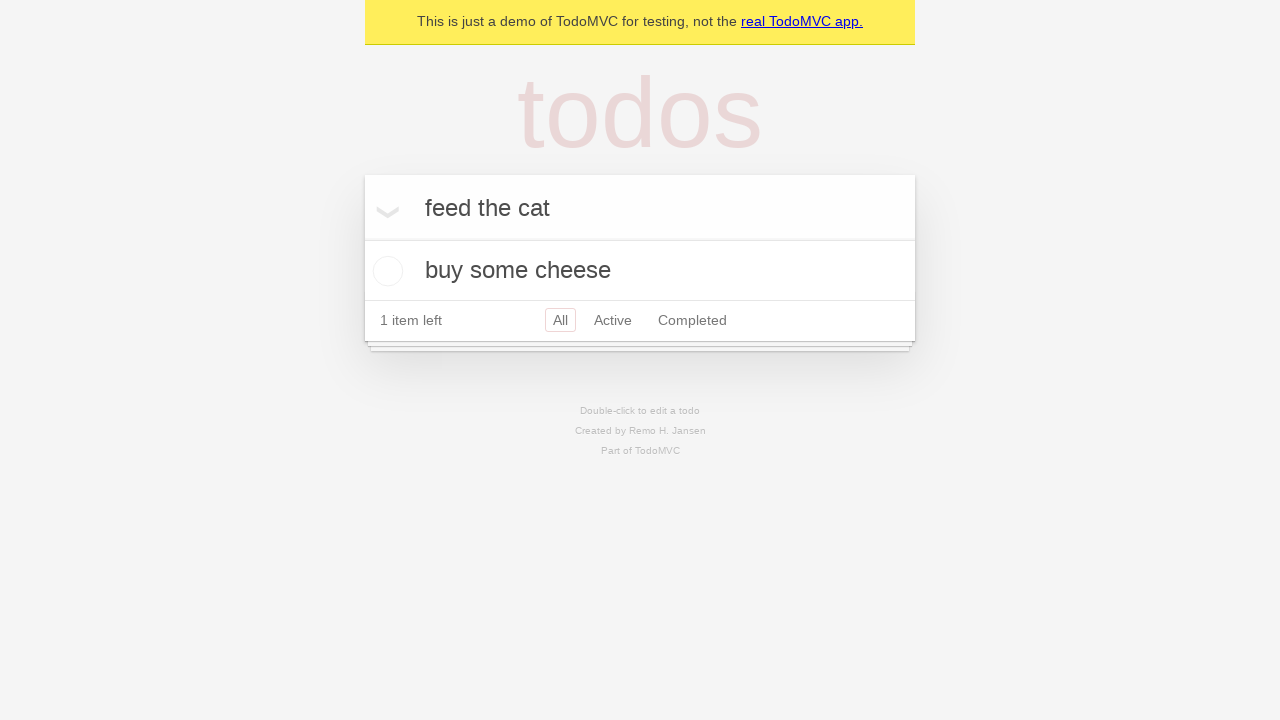

Pressed Enter to create second todo item on internal:attr=[placeholder="What needs to be done?"i]
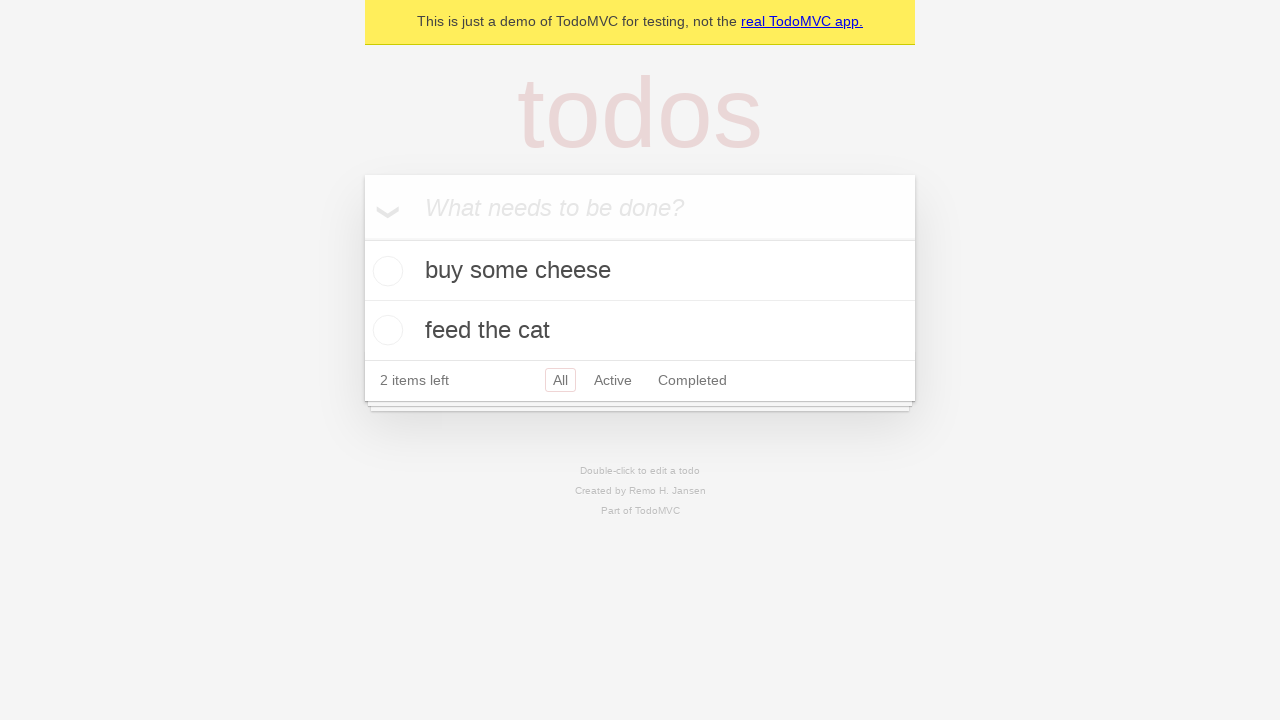

Filled third todo: 'book a doctors appointment' on internal:attr=[placeholder="What needs to be done?"i]
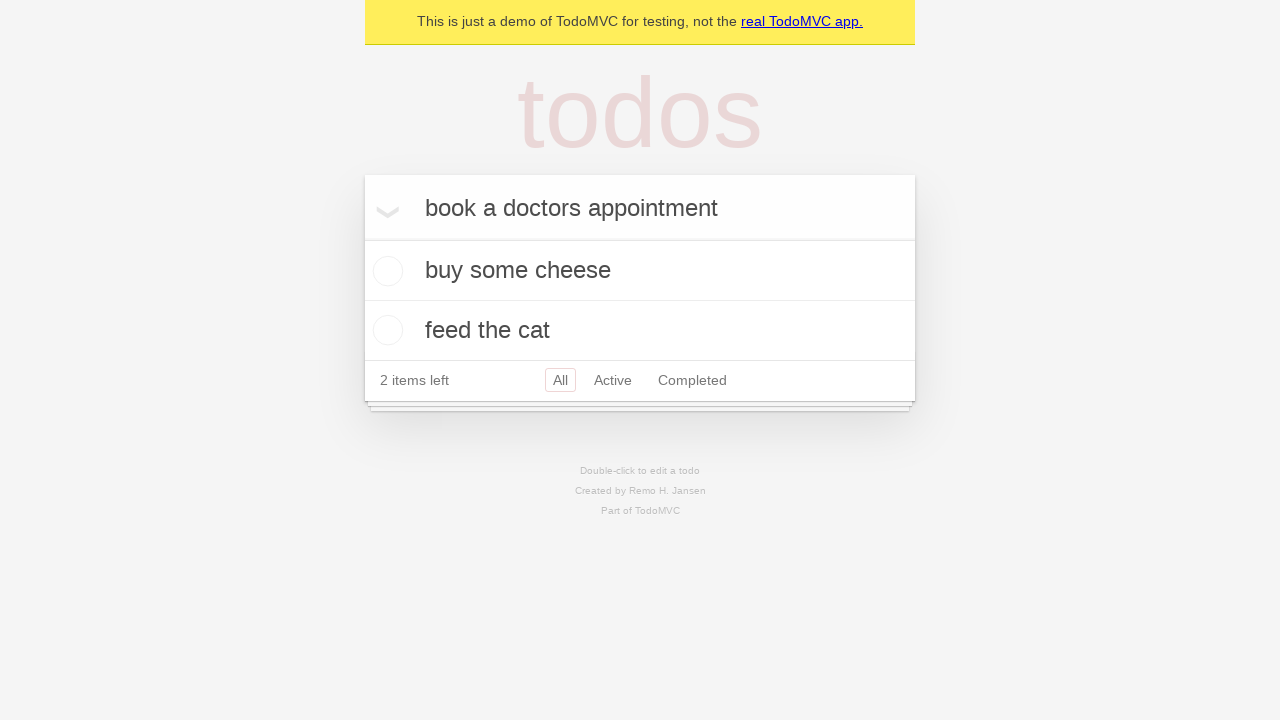

Pressed Enter to create third todo item on internal:attr=[placeholder="What needs to be done?"i]
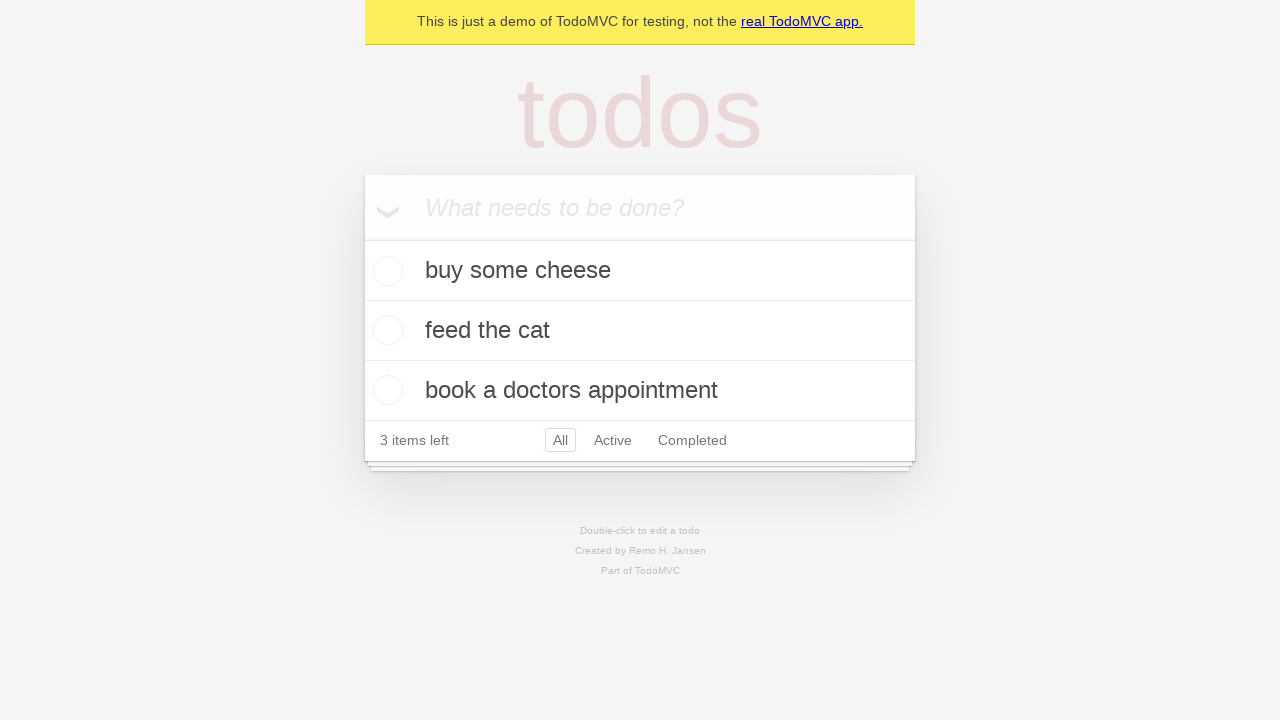

Checked the second todo item ('feed the cat') as complete at (385, 330) on .todo-list li .toggle >> nth=1
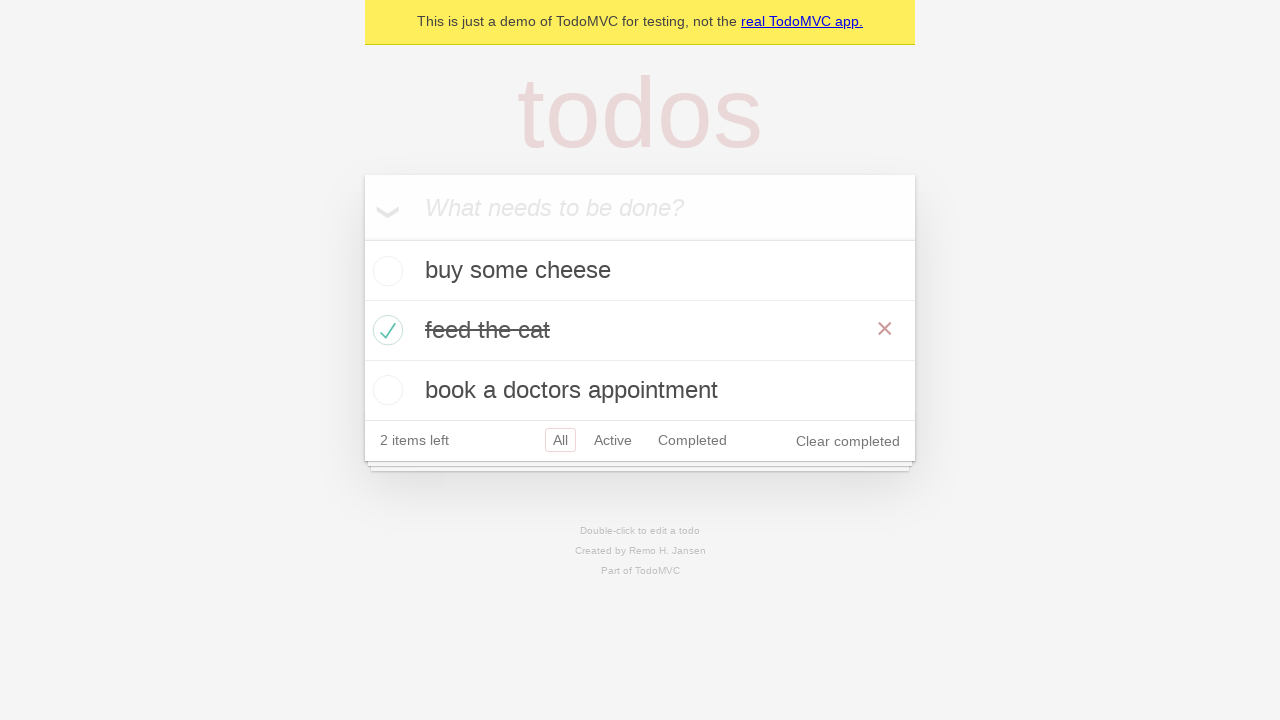

Clicked the 'Active' filter to display only incomplete items at (613, 440) on internal:role=link[name="Active"i]
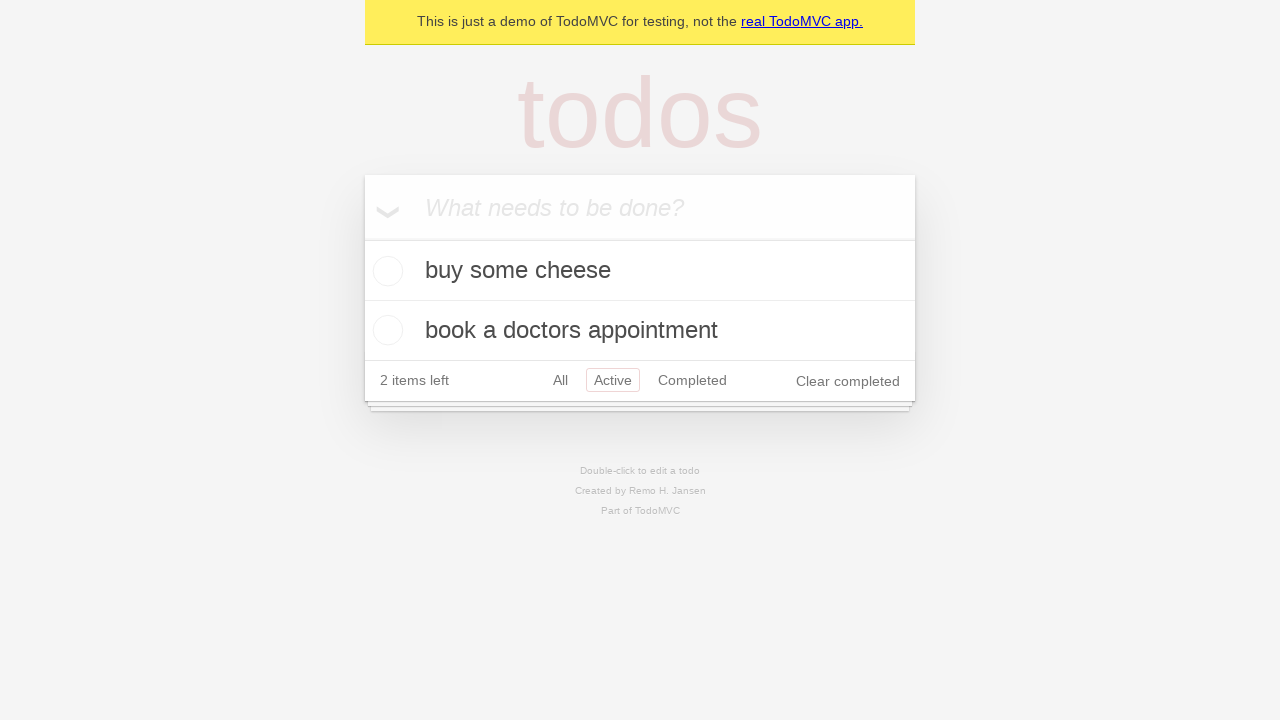

Verified that active todo items are displayed
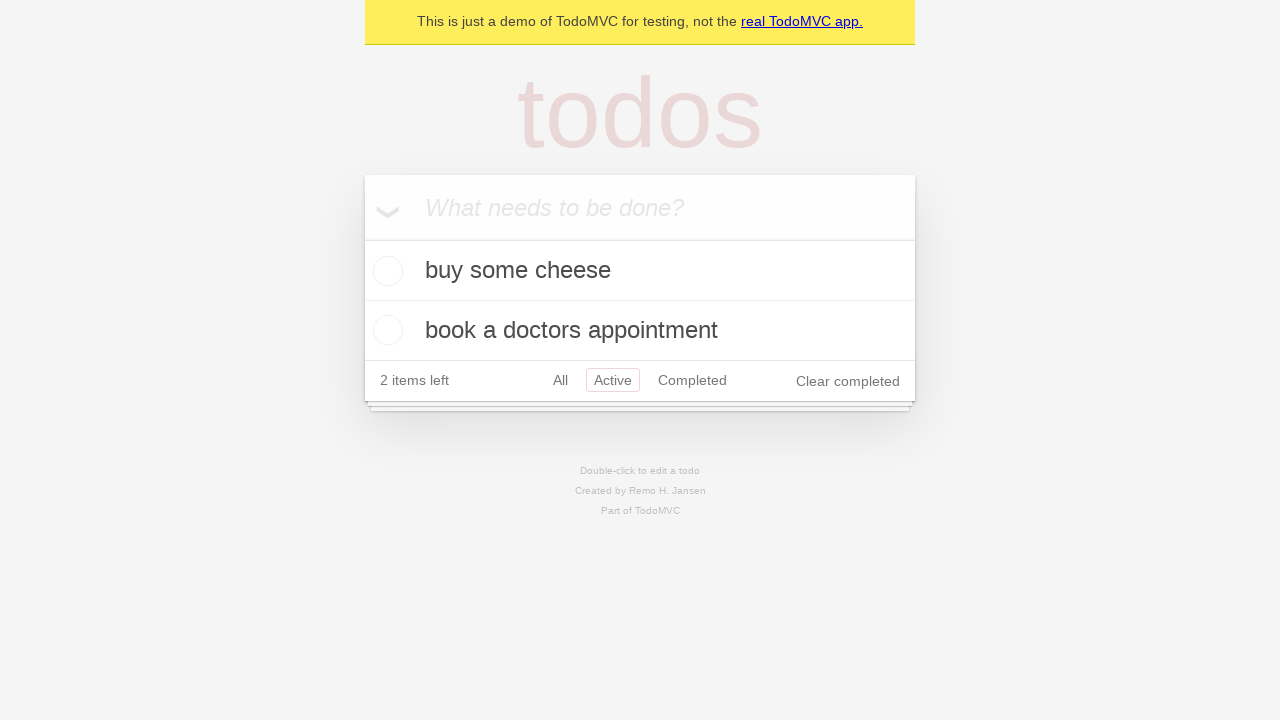

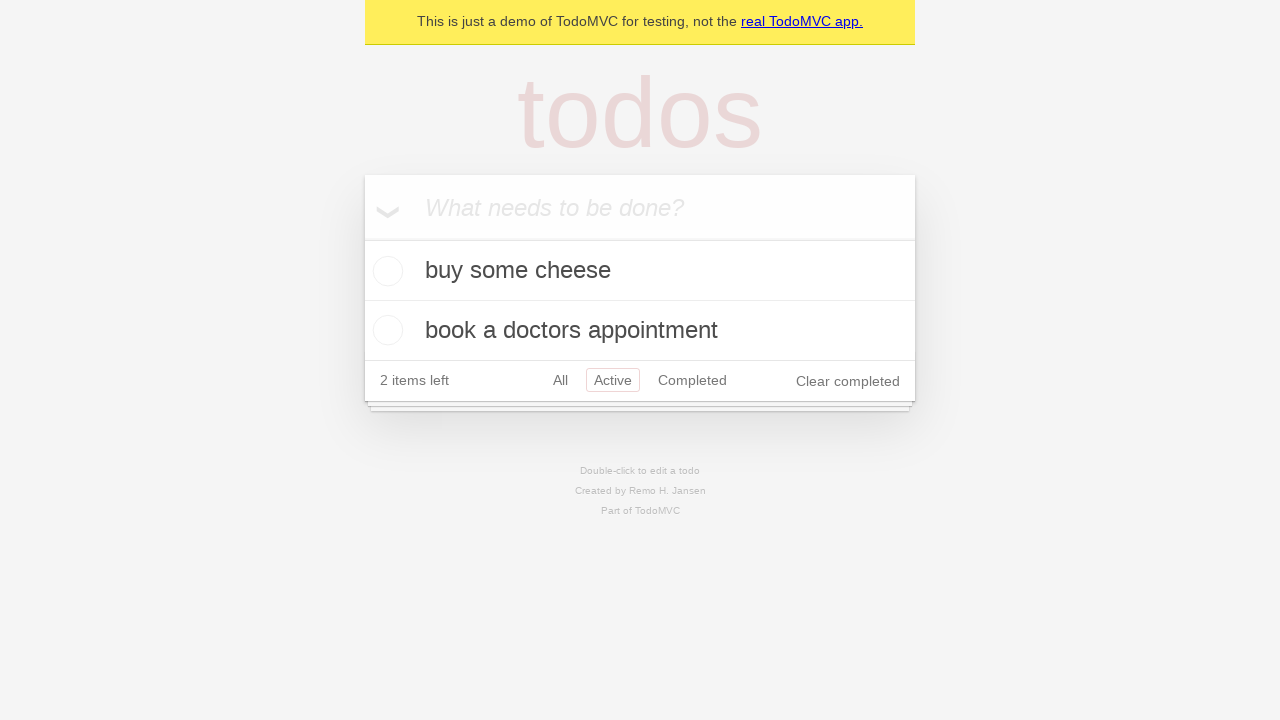